Tests increasing a numeric value in the input field using the Arrow Up key

Starting URL: http://the-internet.herokuapp.com/inputs

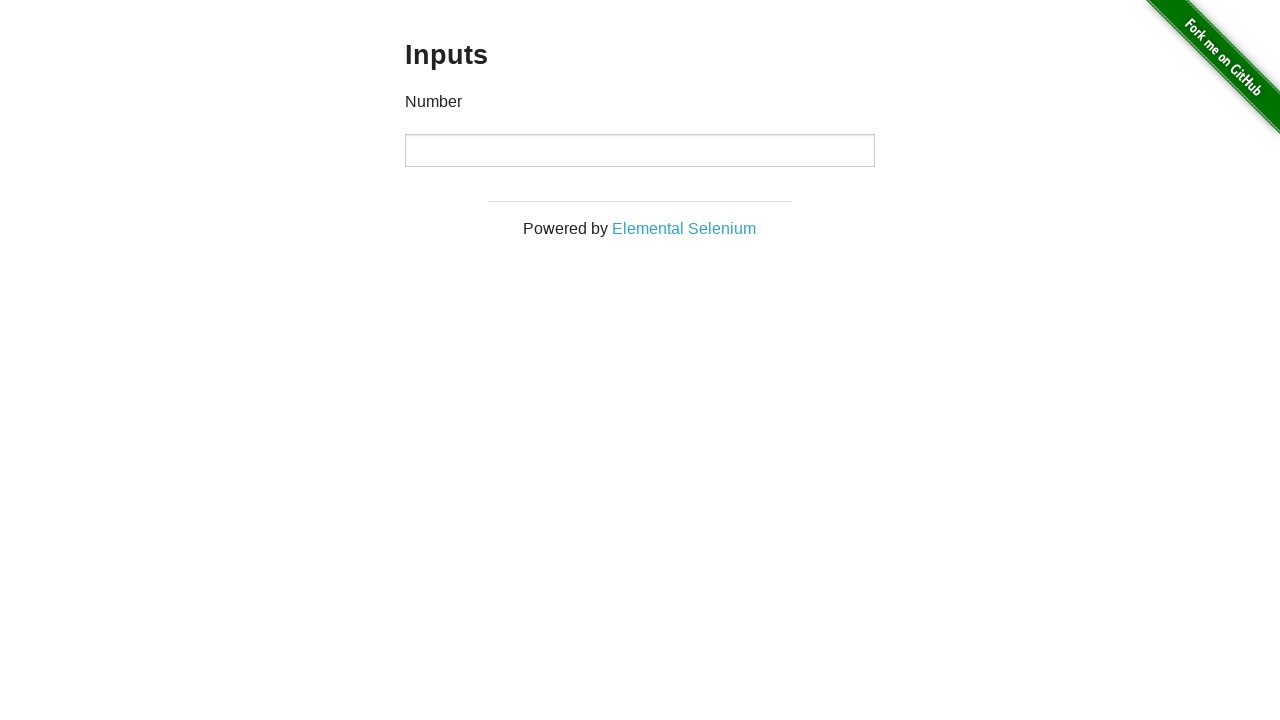

Filled numeric input field with value 42 on input[type='number']
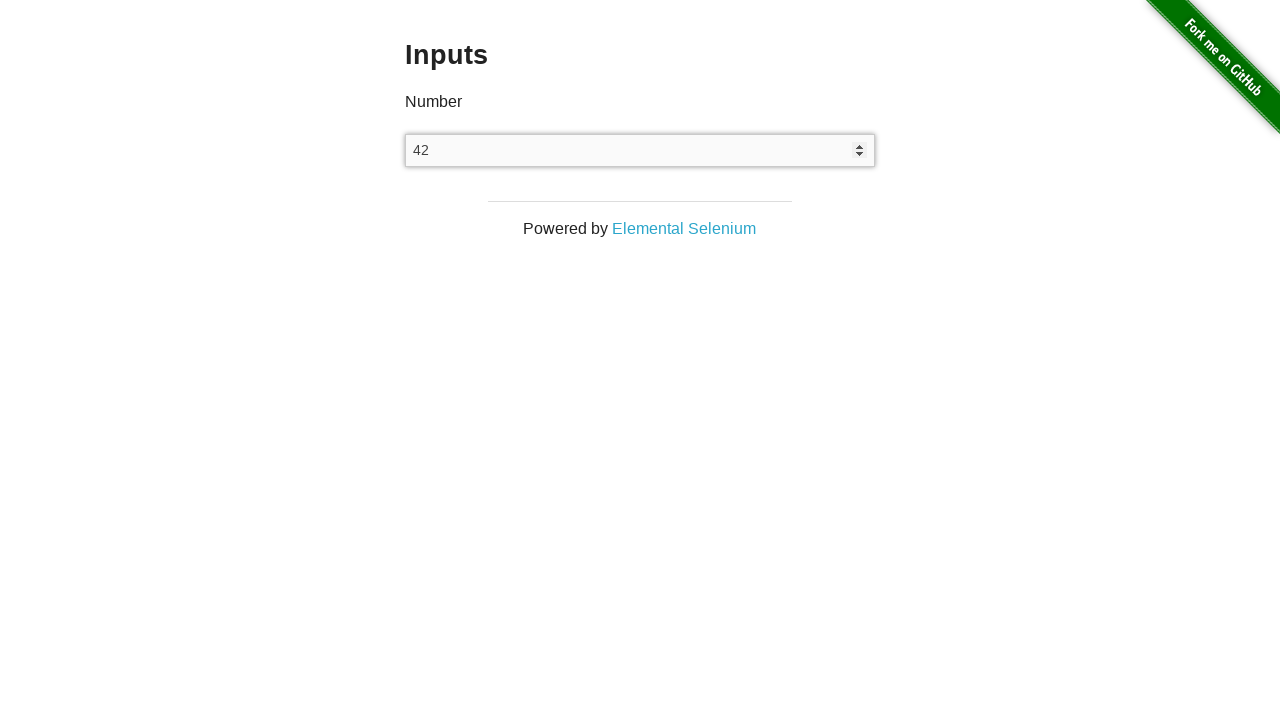

Pressed Arrow Up key to increase numeric value on input[type='number']
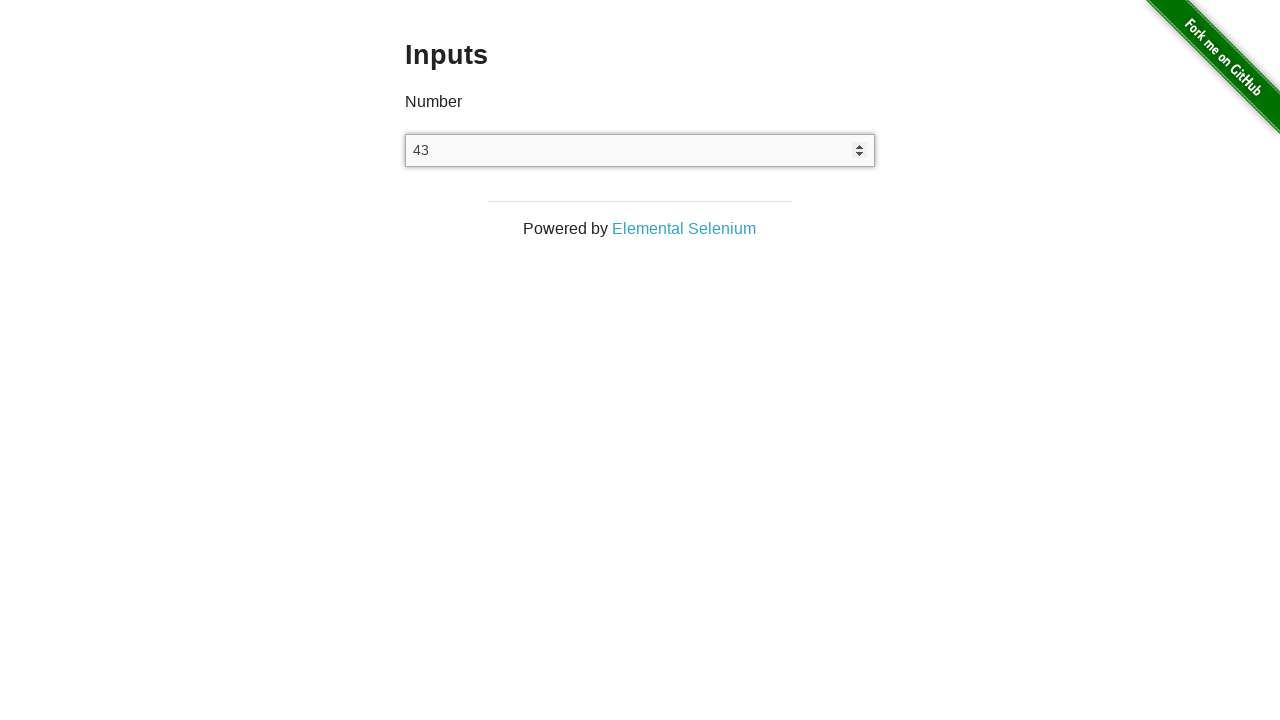

Verified that numeric value increased to 43
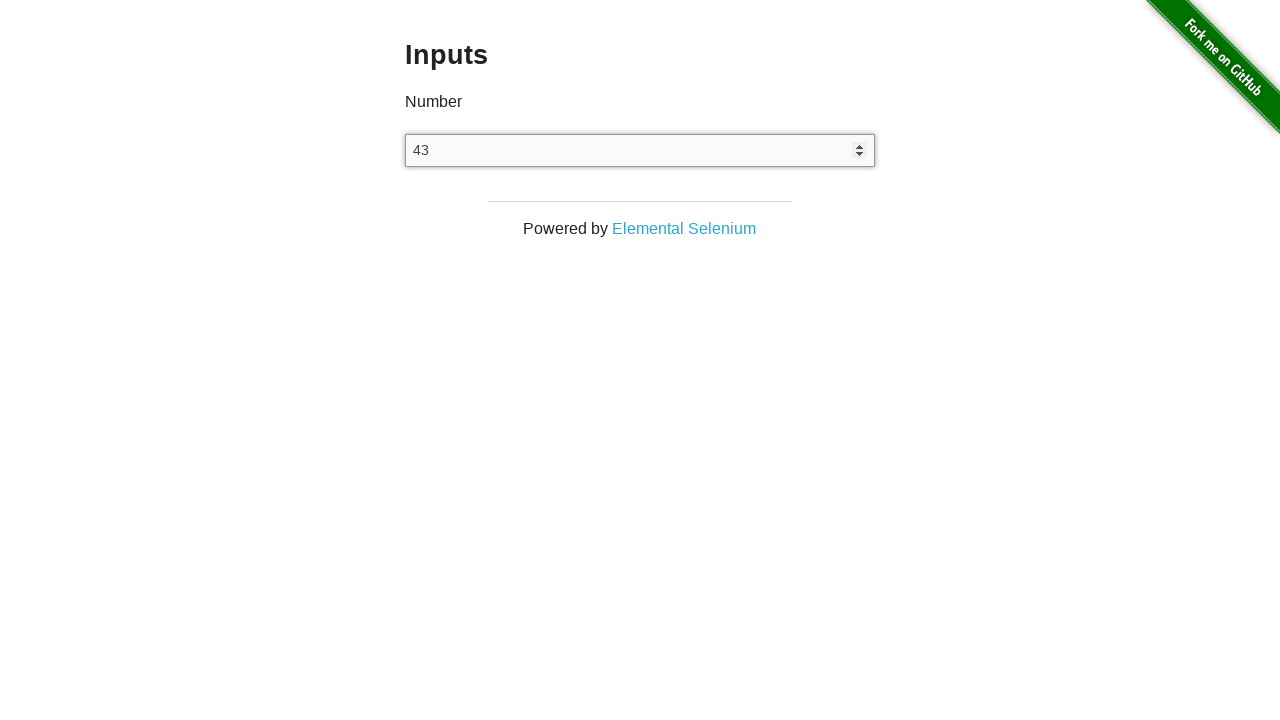

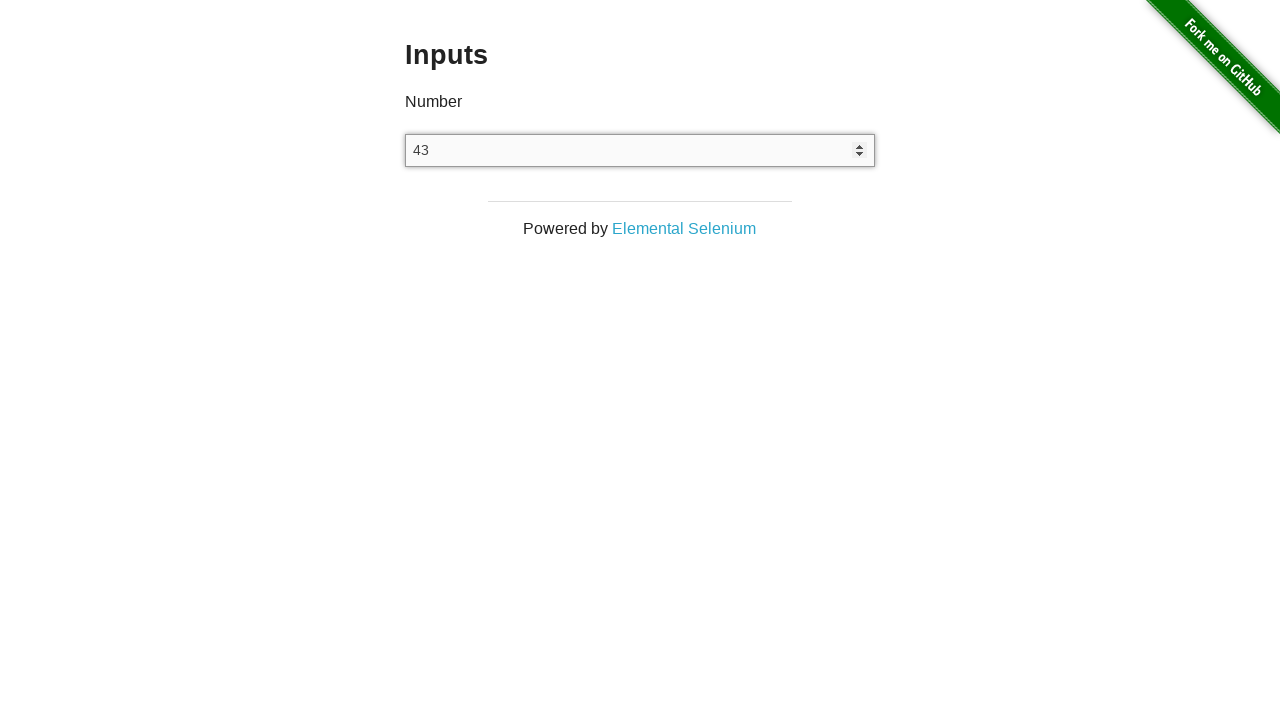